Tests checking the first checkbox on the checkboxes page by clicking the Checkboxes link, then enabling the first checkbox and verifying it's checked.

Starting URL: https://the-internet.herokuapp.com/

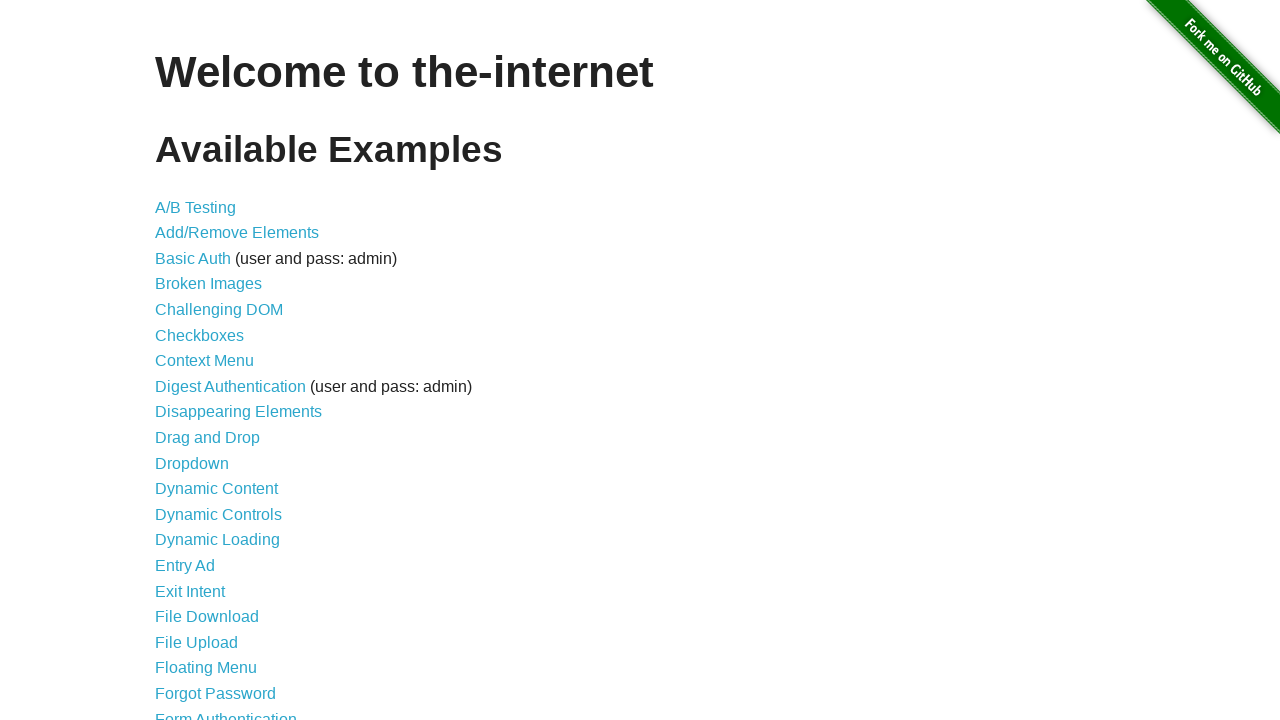

Clicked Checkboxes link to navigate to checkboxes page at (200, 335) on a:text('Checkboxes')
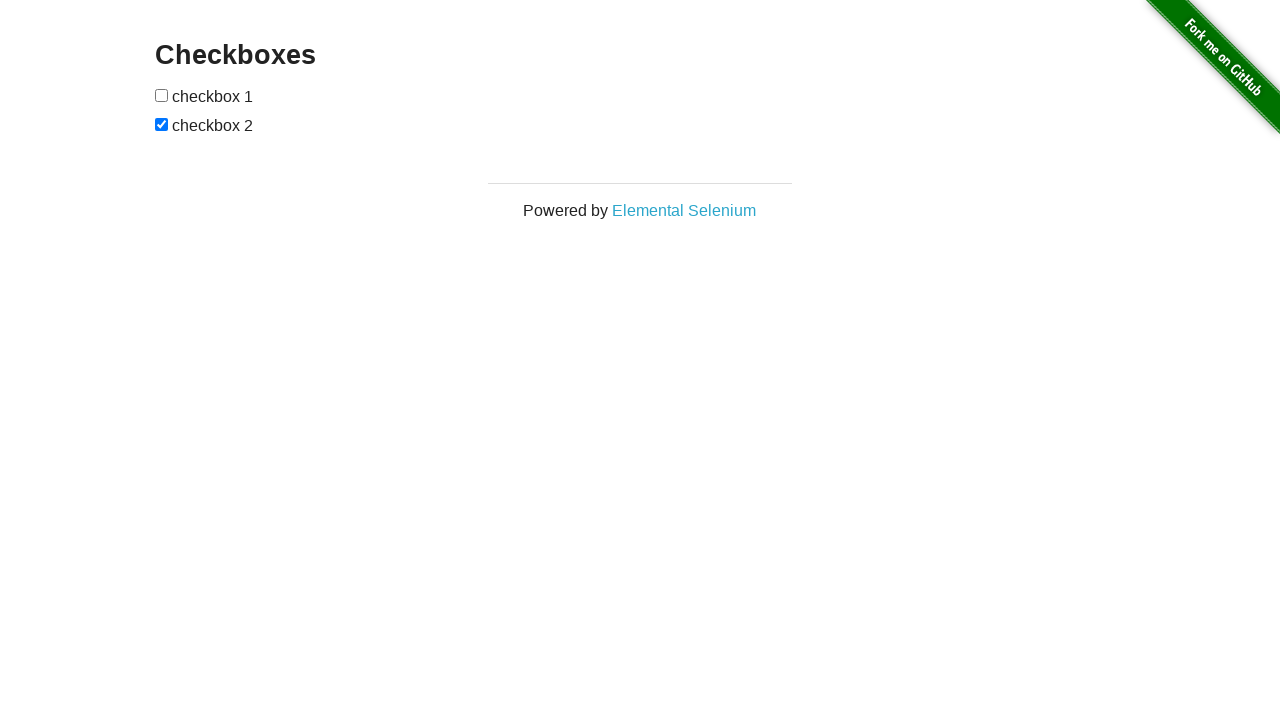

Checkboxes loaded and visible
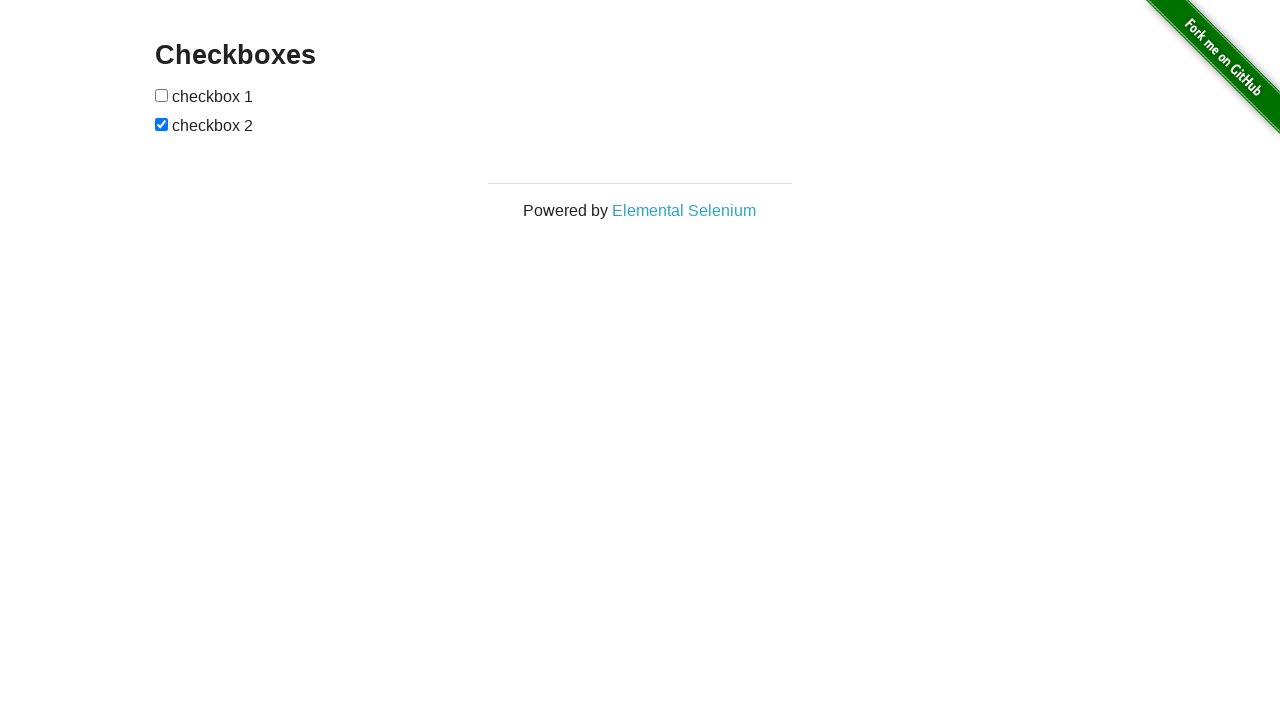

Located the first checkbox element
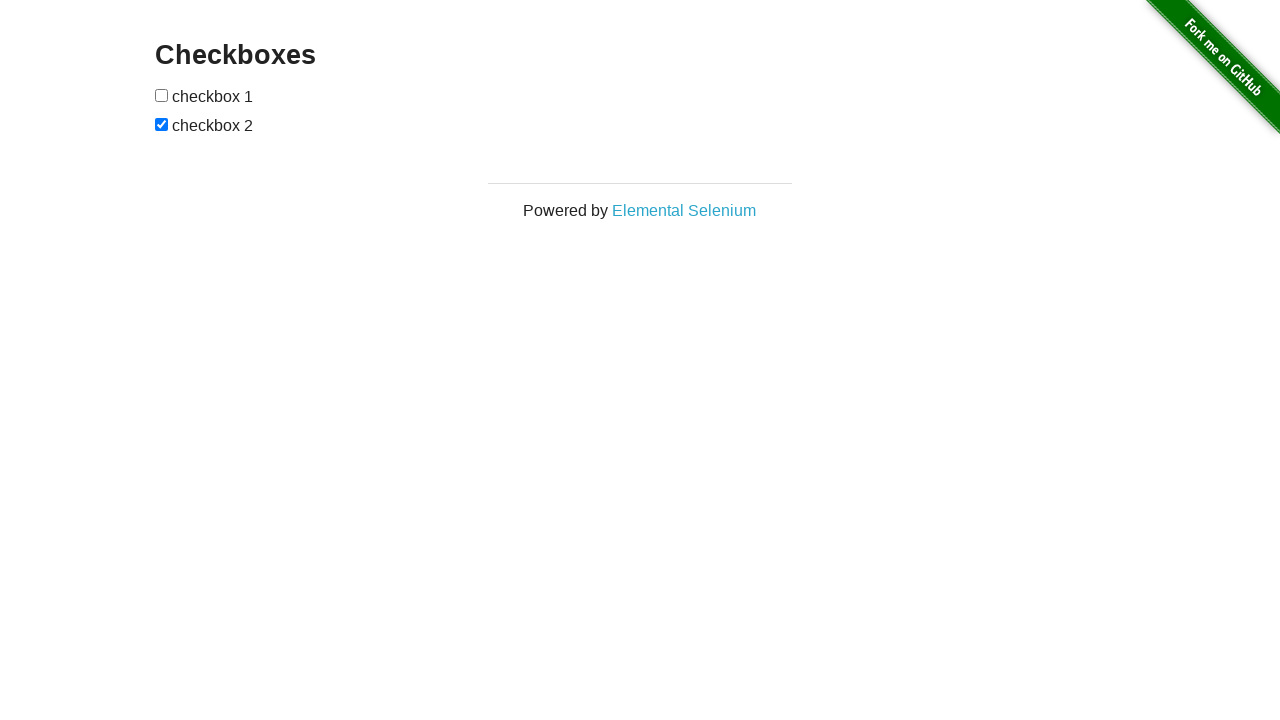

Clicked first checkbox to enable it at (162, 95) on input[type='checkbox'] >> nth=0
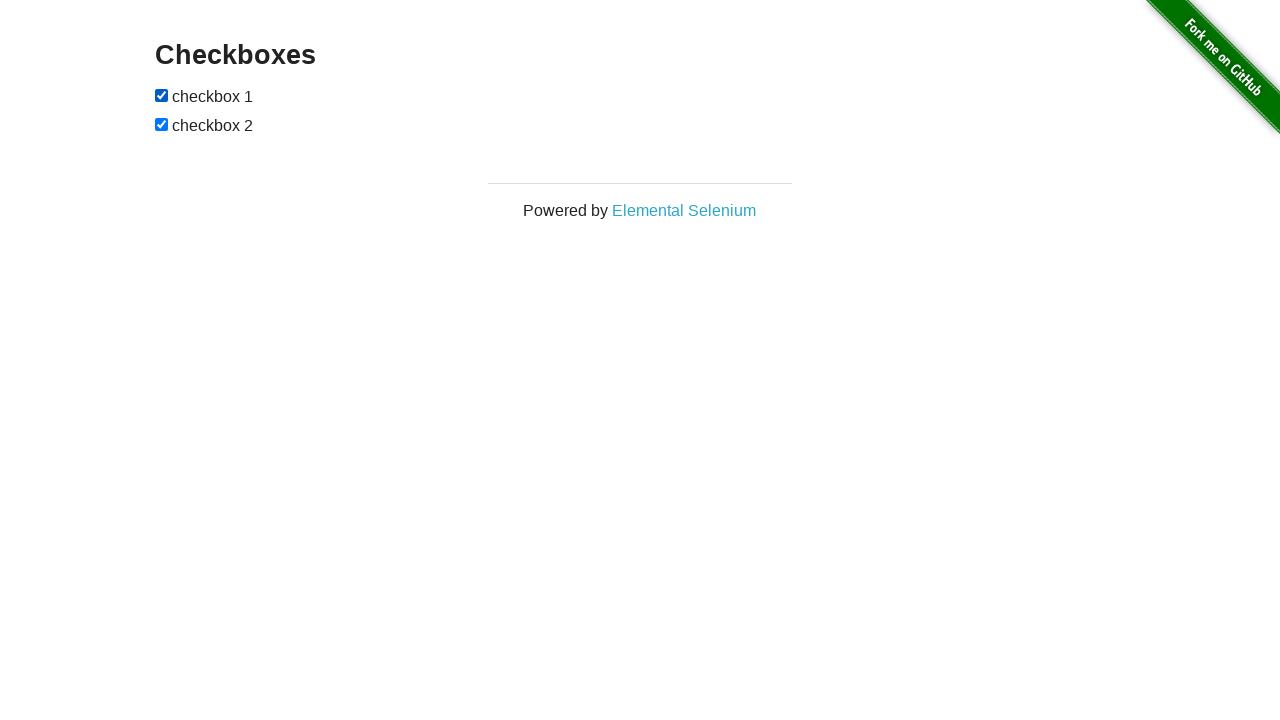

Verified first checkbox is checked
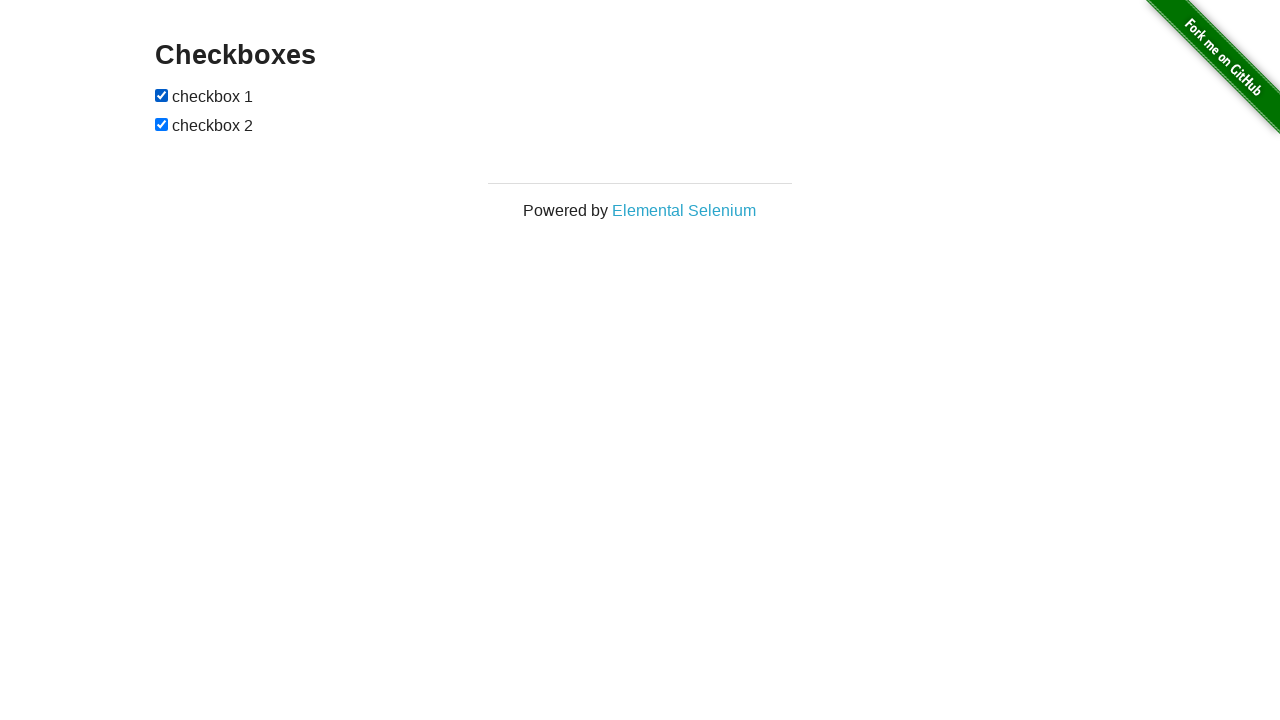

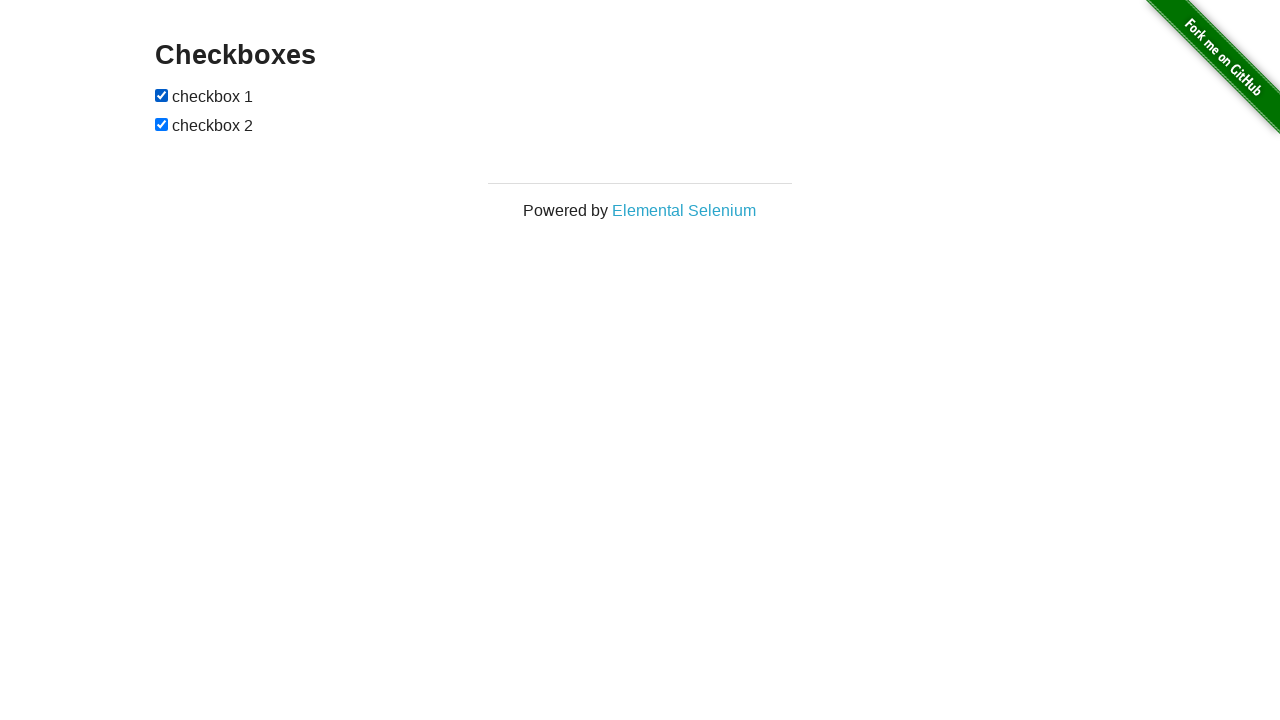